Tests keyboard shortcuts functionality by filling a form and using copy-paste operations to duplicate address information between fields

Starting URL: https://demoqa.com/text-box

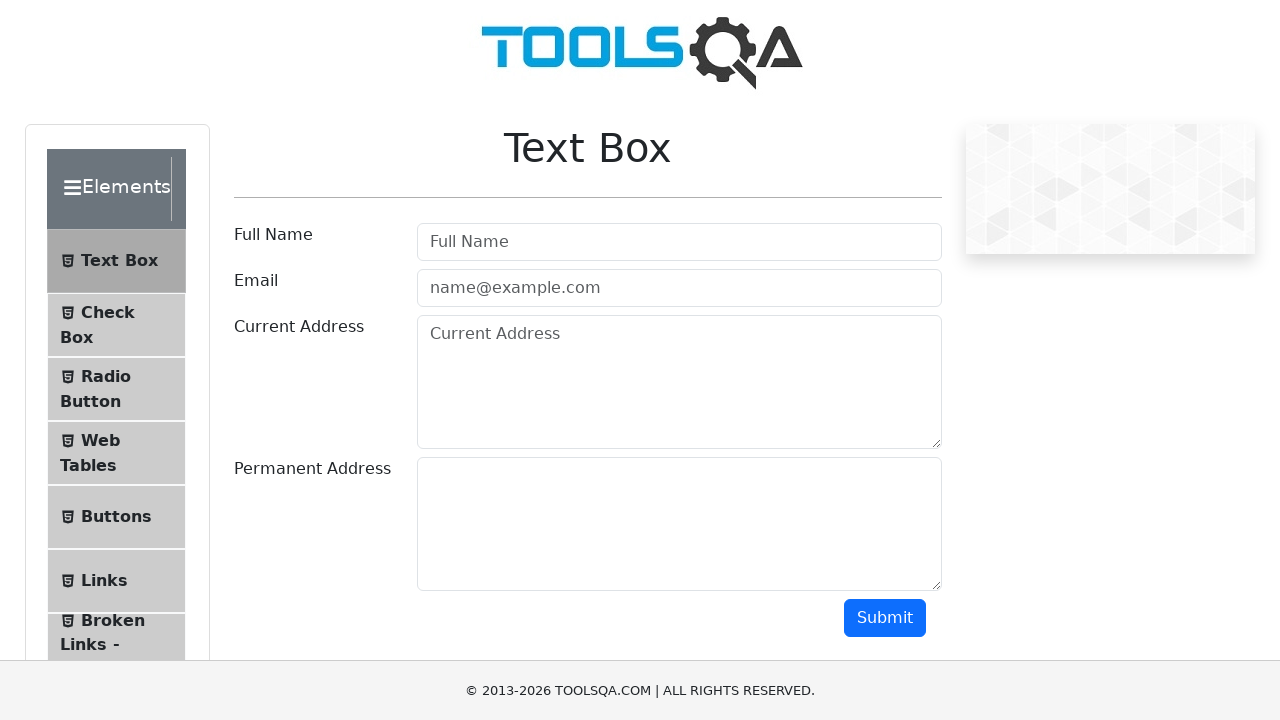

Filled full name field with 'Software Developer In Test' on #userName
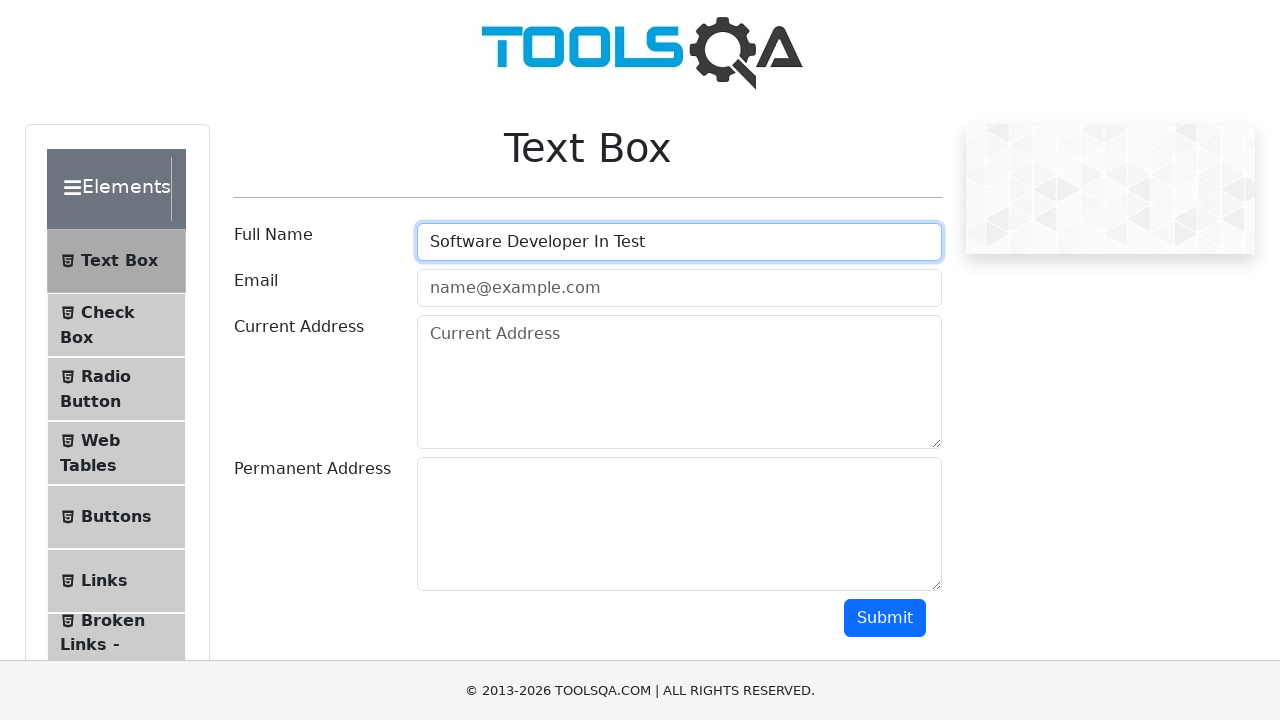

Filled email field with 'QA@engineer.com' on #userEmail
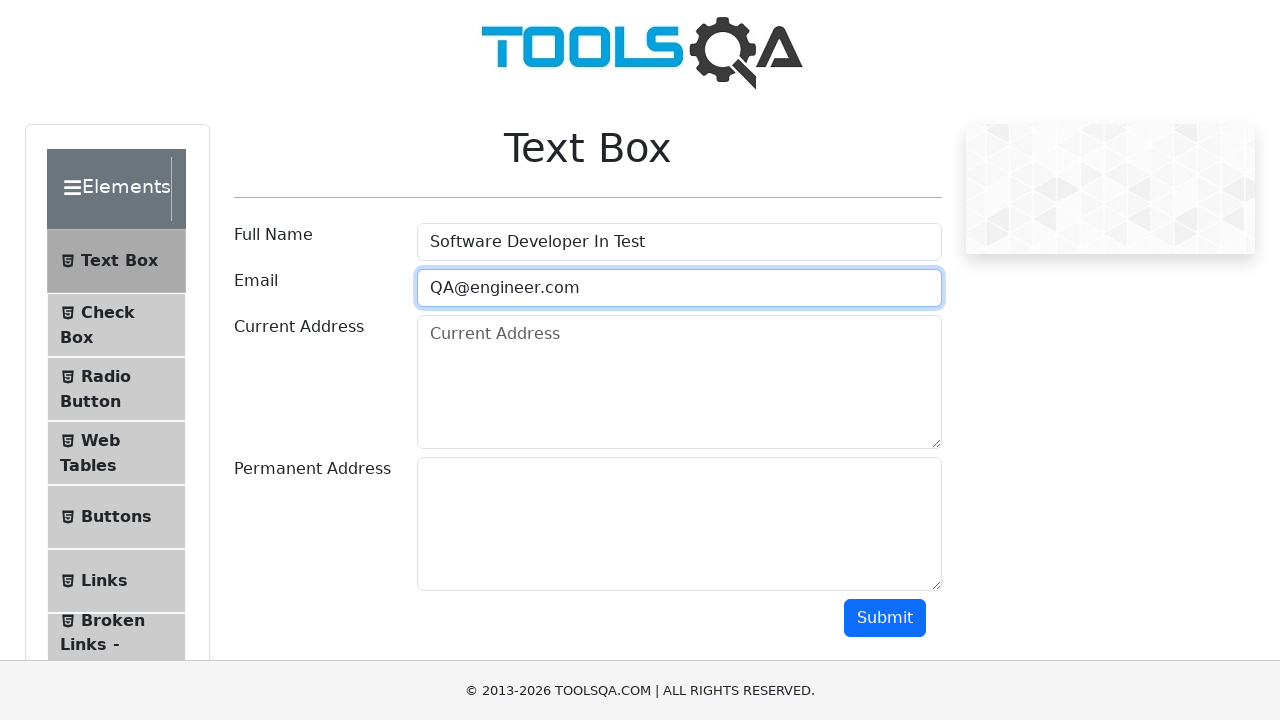

Filled current address field with 'Istanbul' on #currentAddress
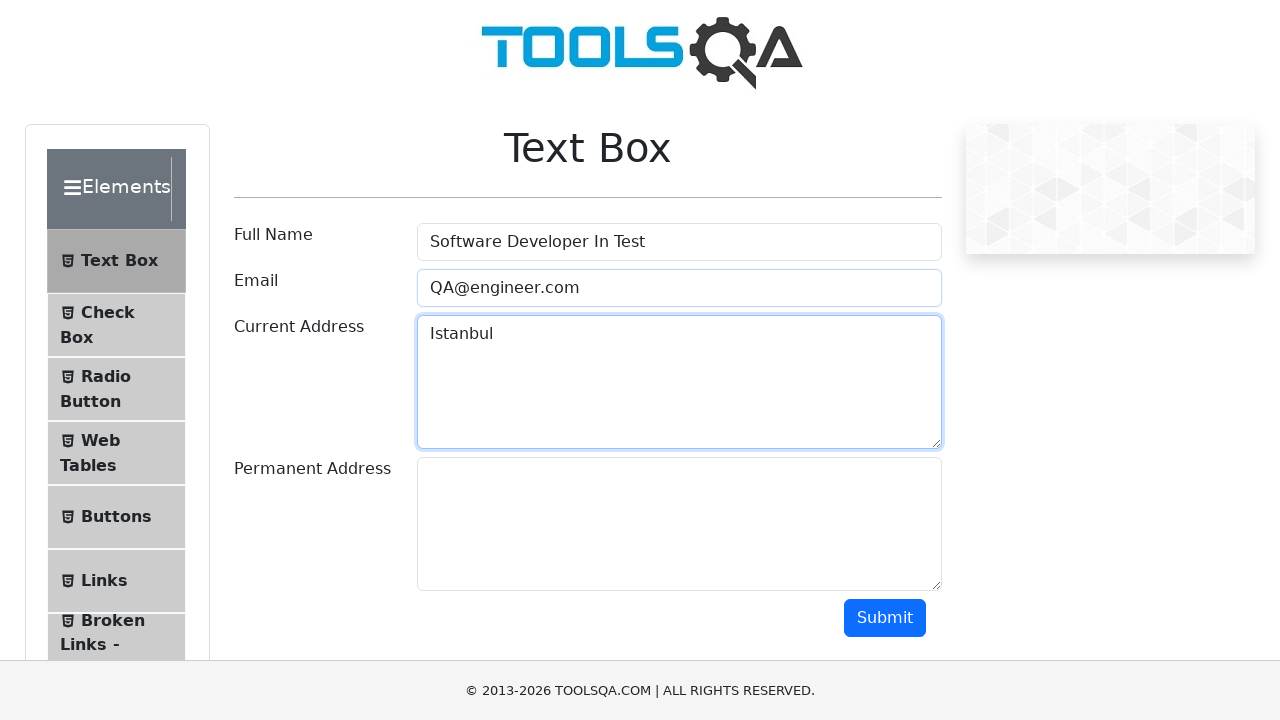

Selected all text in current address field using Ctrl+A on #currentAddress
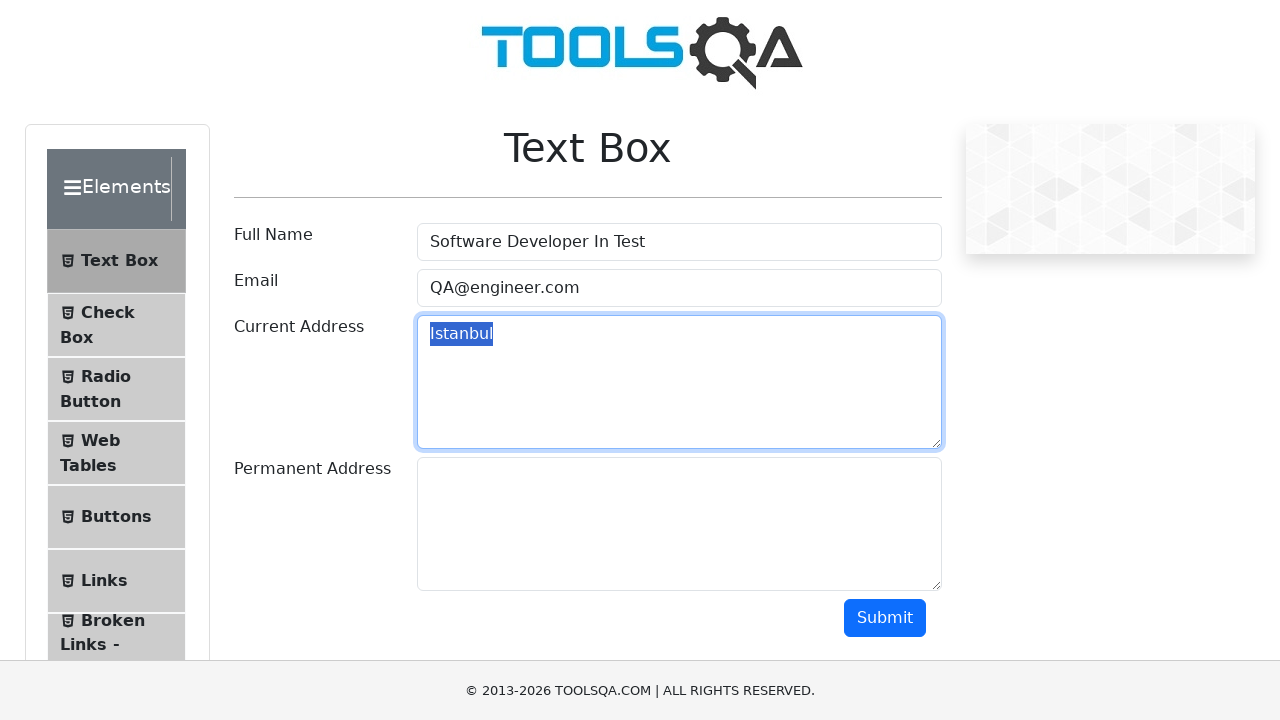

Copied selected text from current address field using Ctrl+C on #currentAddress
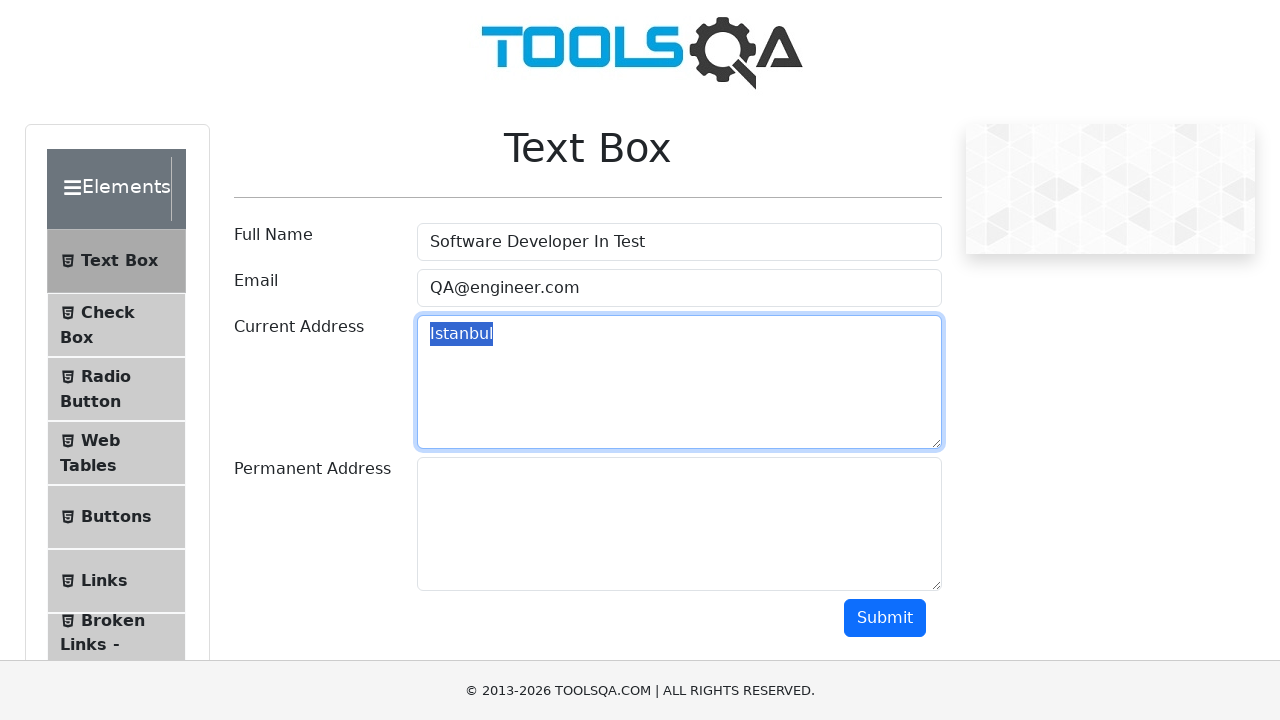

Clicked on permanent address field to focus it at (679, 524) on #permanentAddress
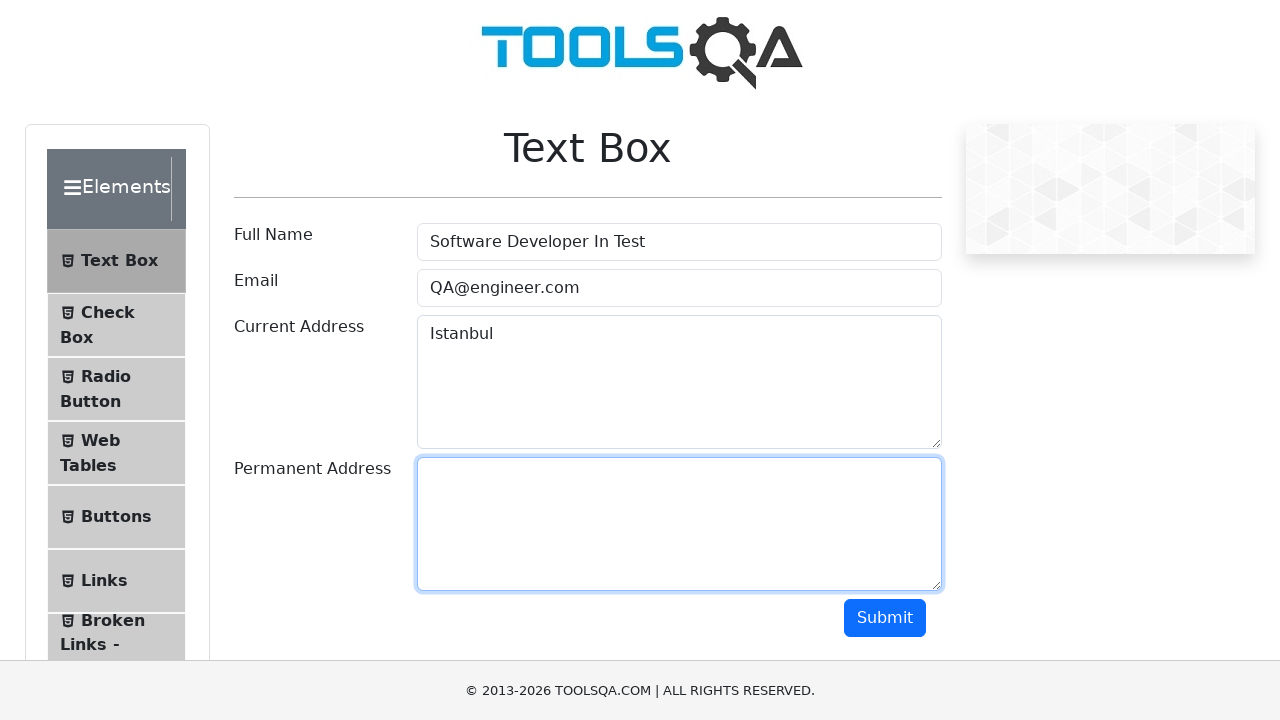

Pasted address text into permanent address field using Ctrl+V on #permanentAddress
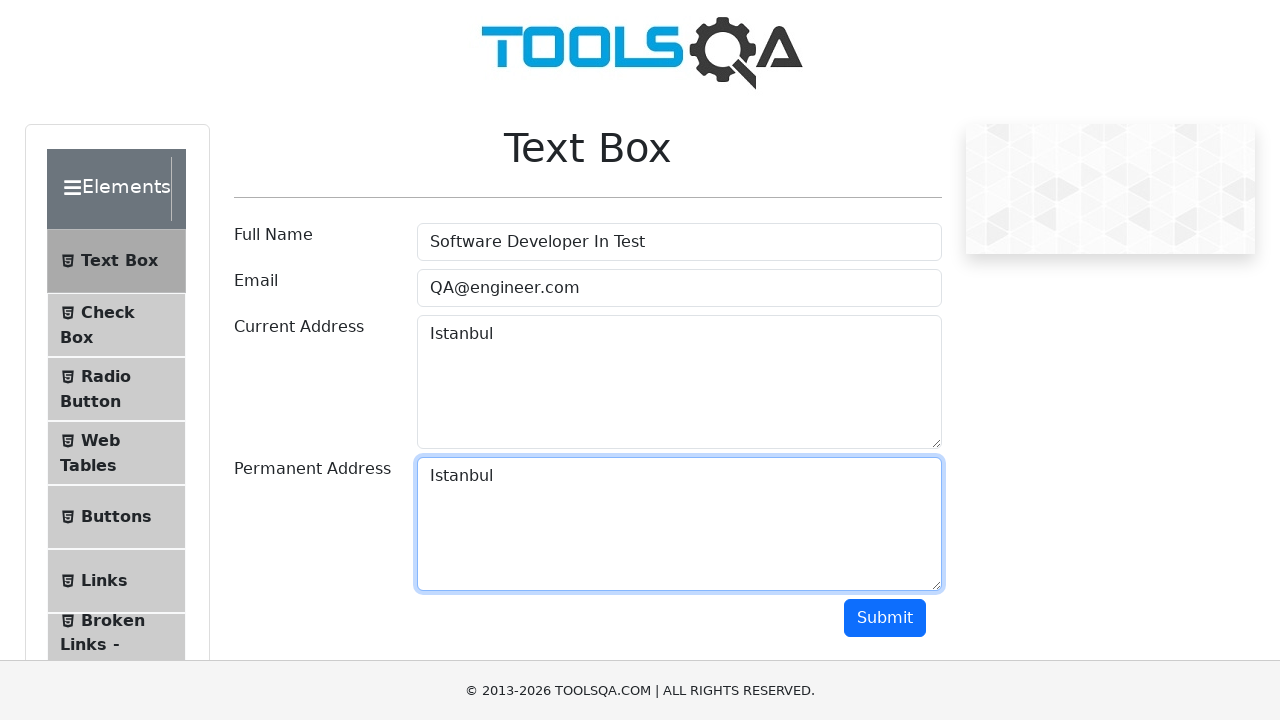

Retrieved value from current address field
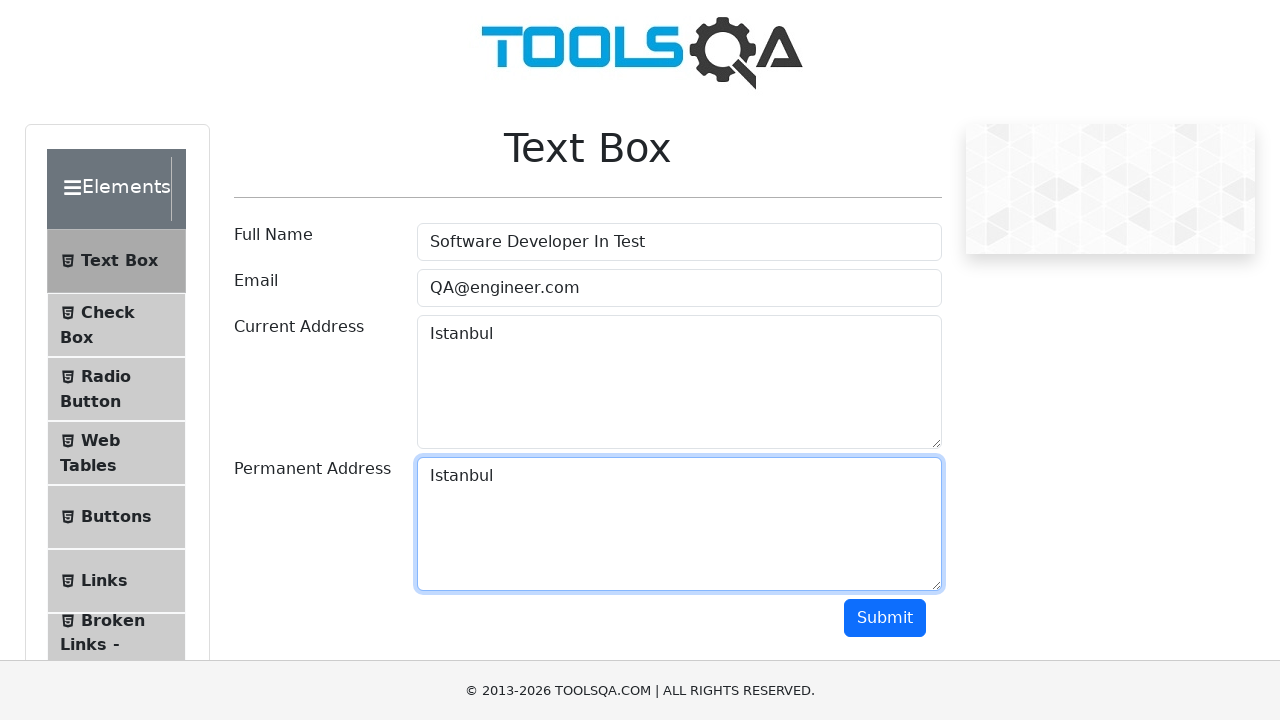

Retrieved value from permanent address field
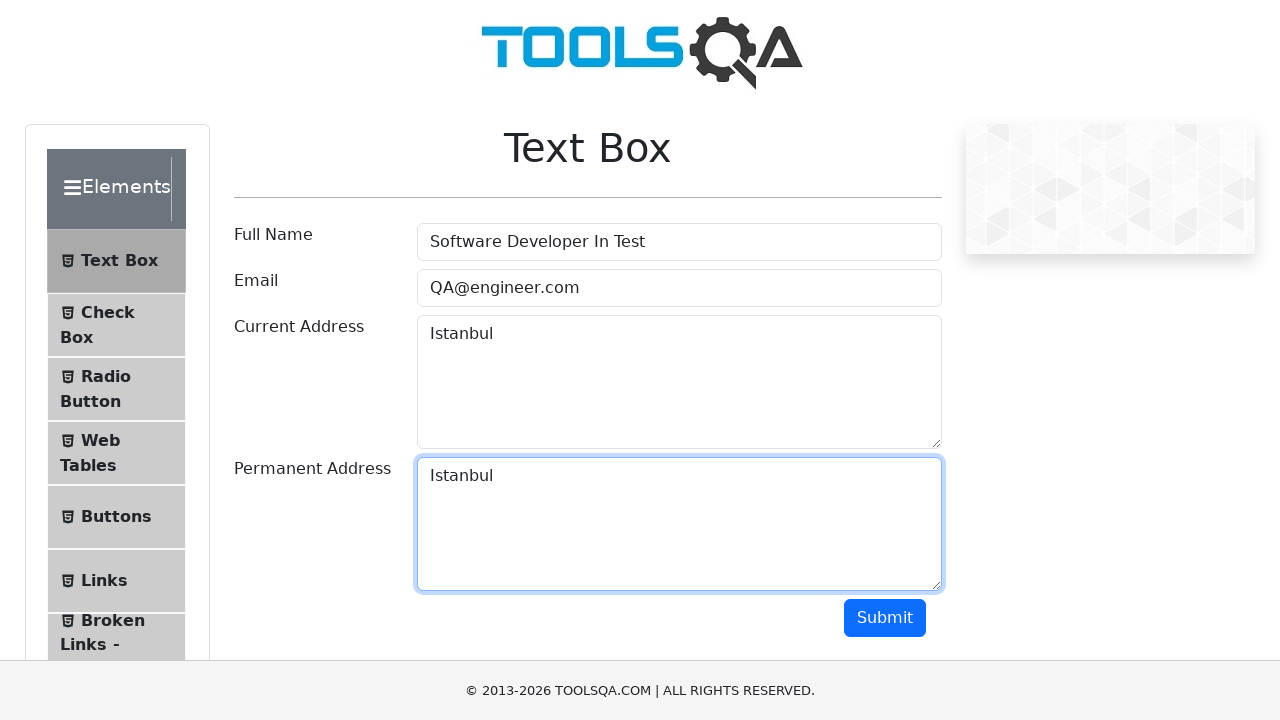

Verified that current address and permanent address fields contain identical values
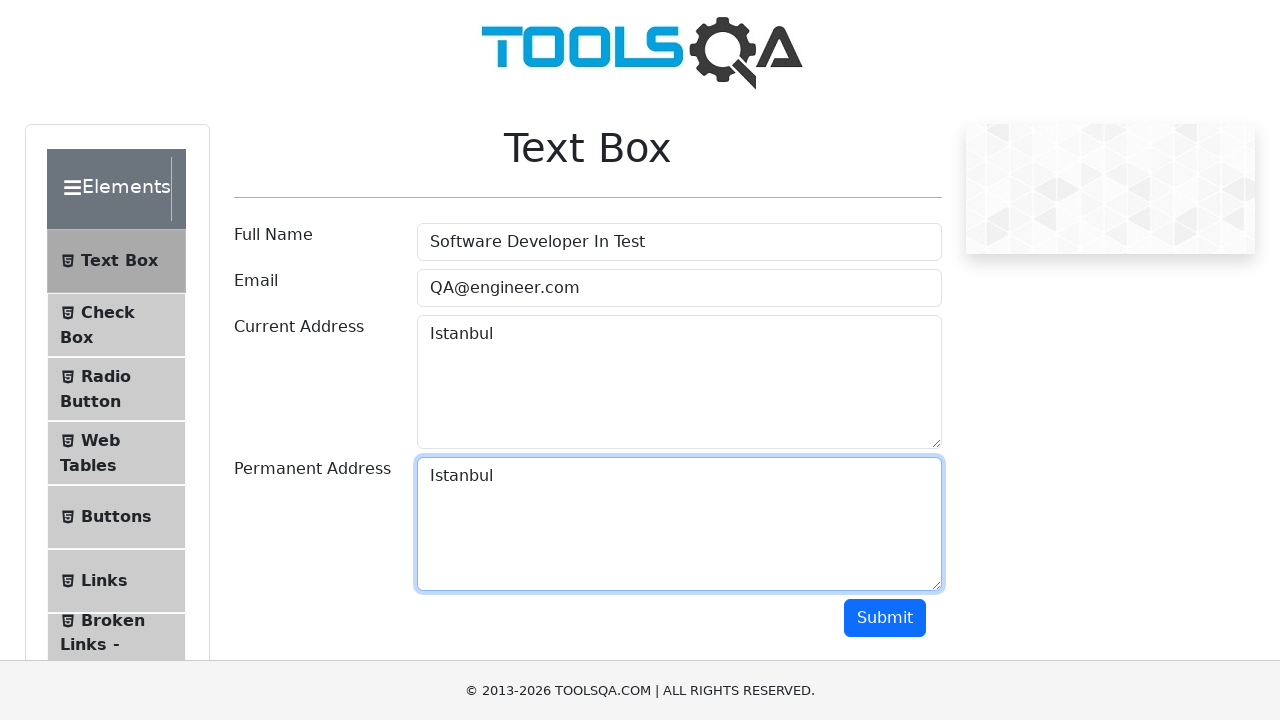

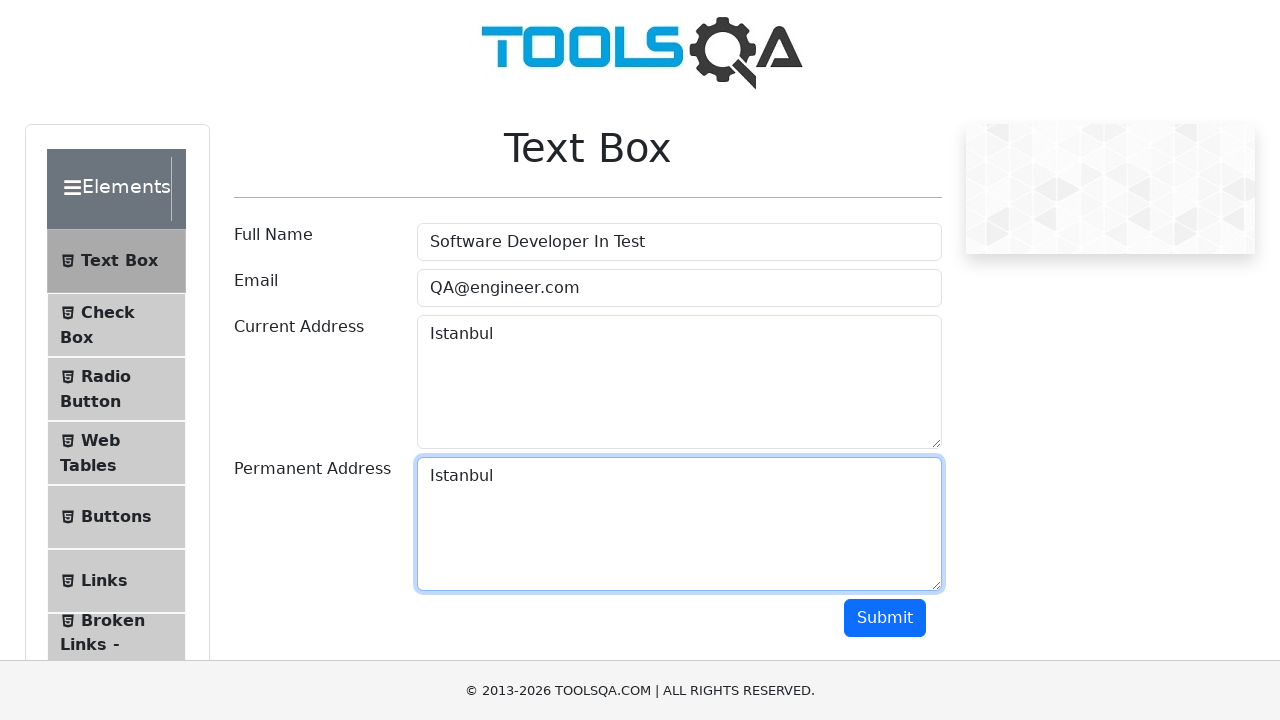